Tests mouse over functionality by clicking on a link twice and verifying click count

Starting URL: http://www.uitestingplayground.com/

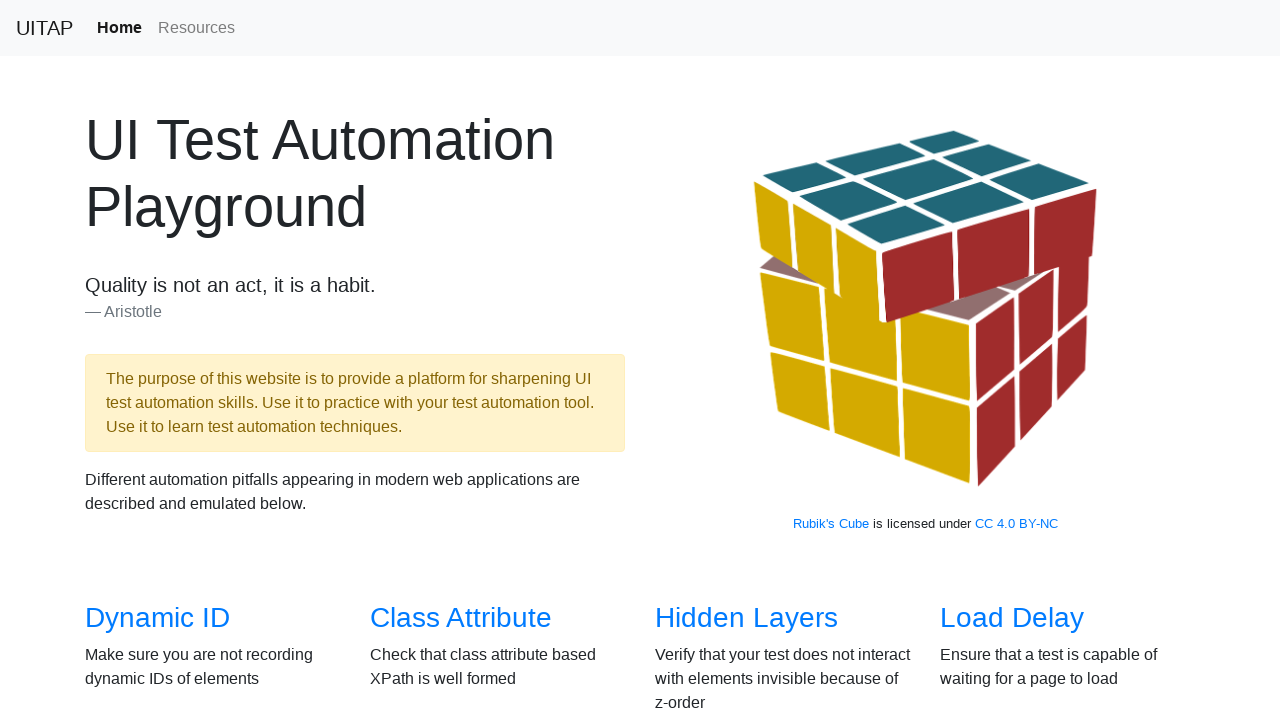

Clicked on Mouse Over link to navigate to mouse over test page at (732, 360) on a:has-text('Mouse Over')
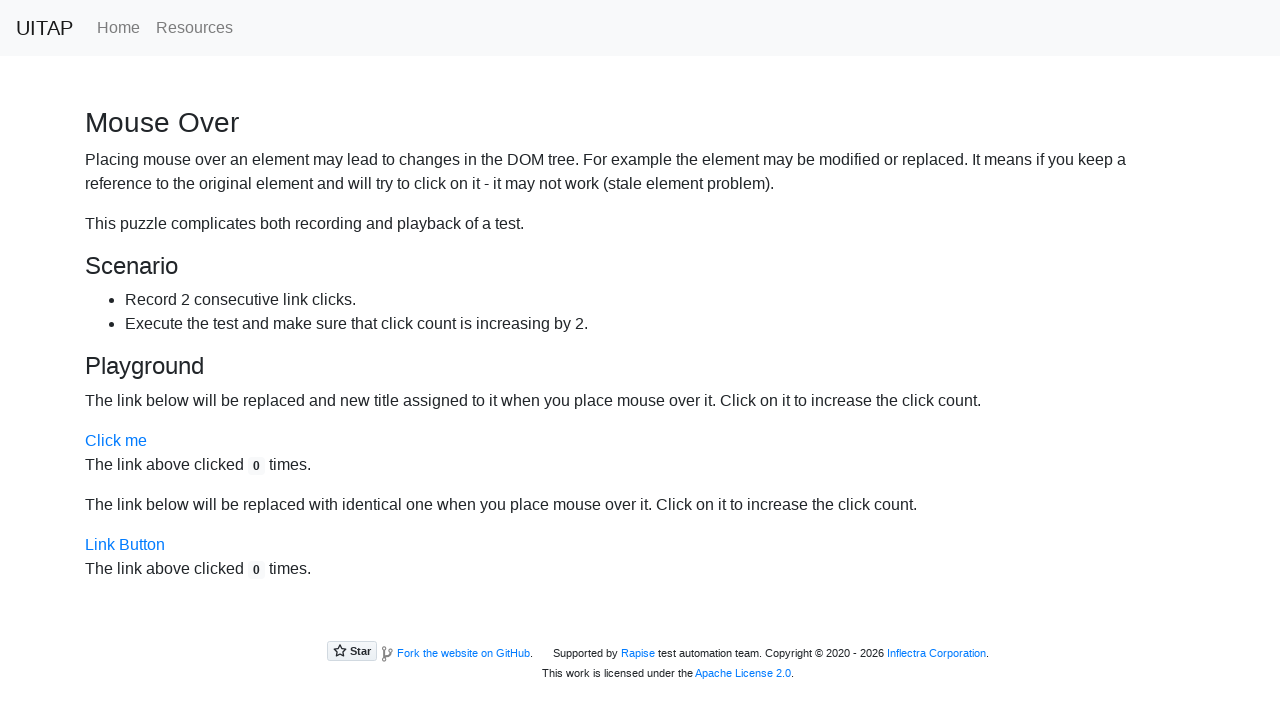

Clicked 'Click me' link first time at (116, 441) on a:has-text('Click me')
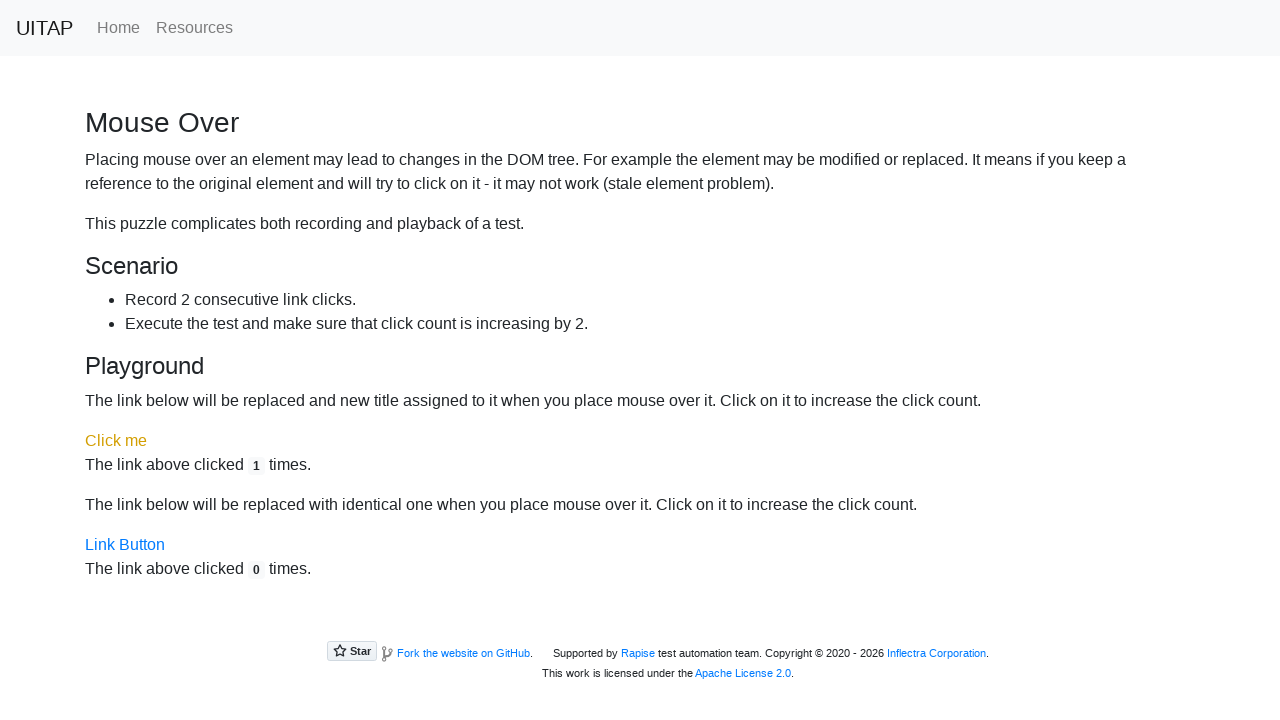

Clicked 'Click me' link second time at (116, 441) on a:has-text('Click me')
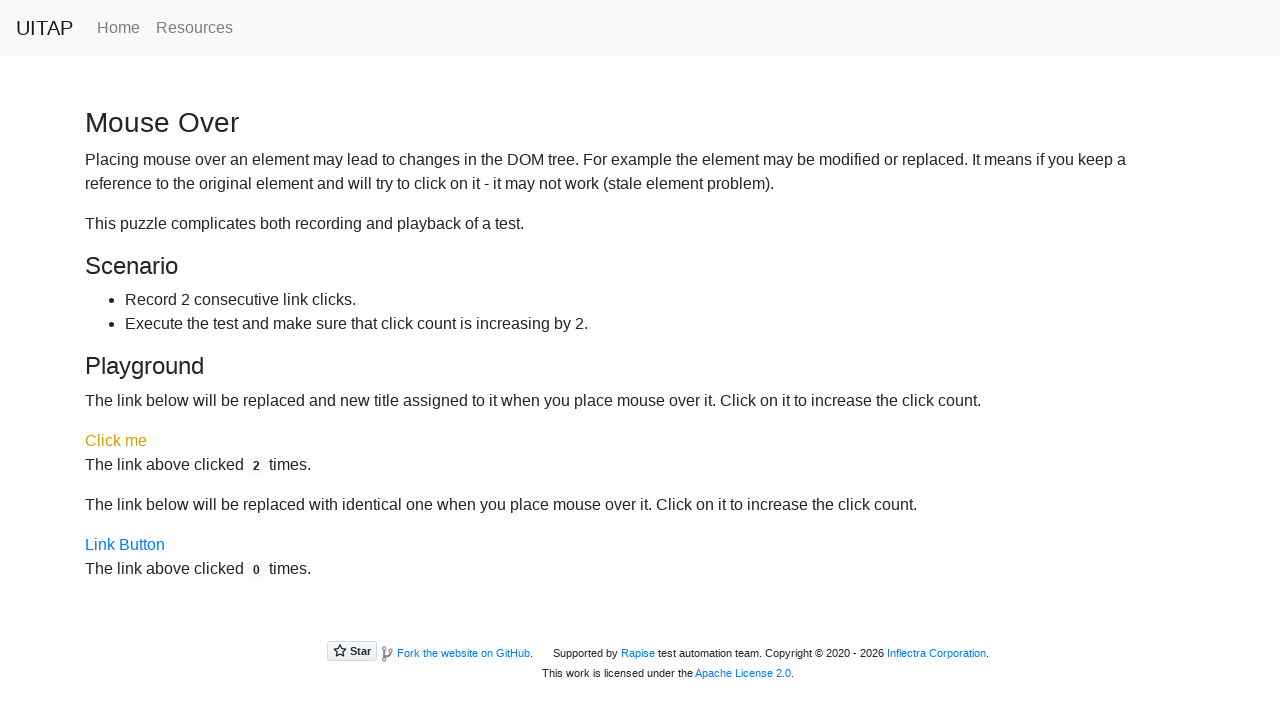

Verified click count shows 2
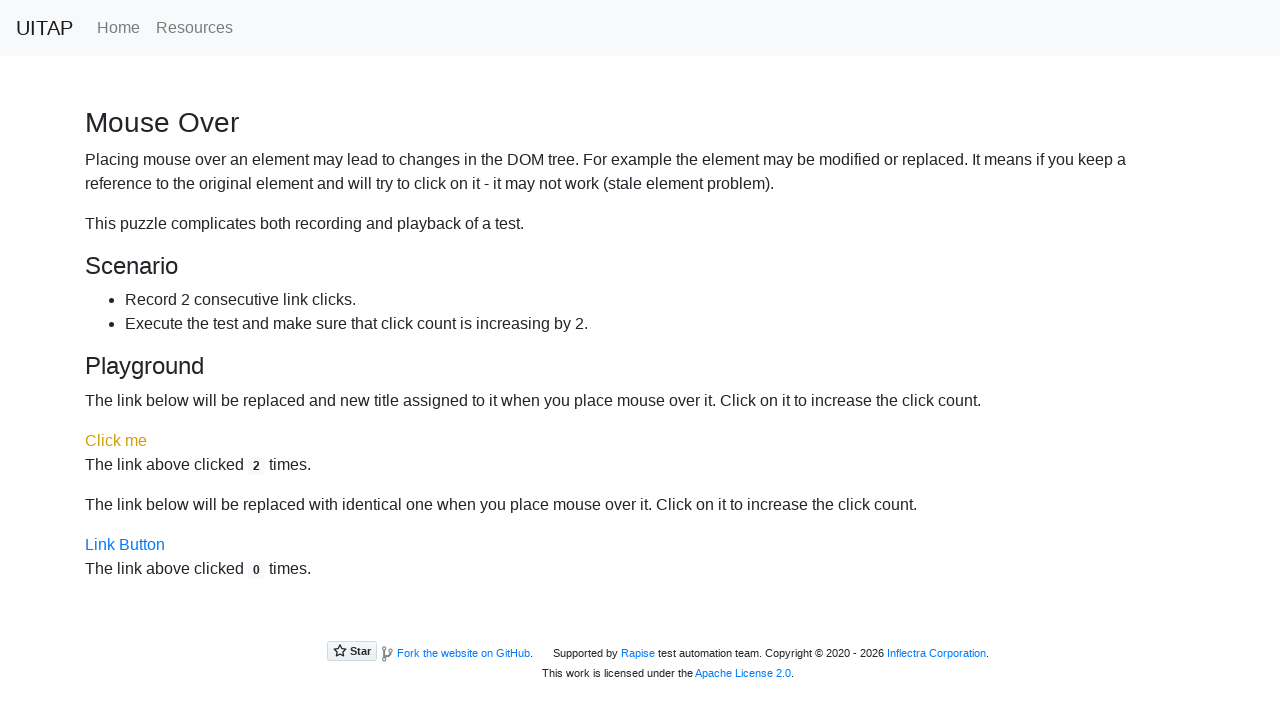

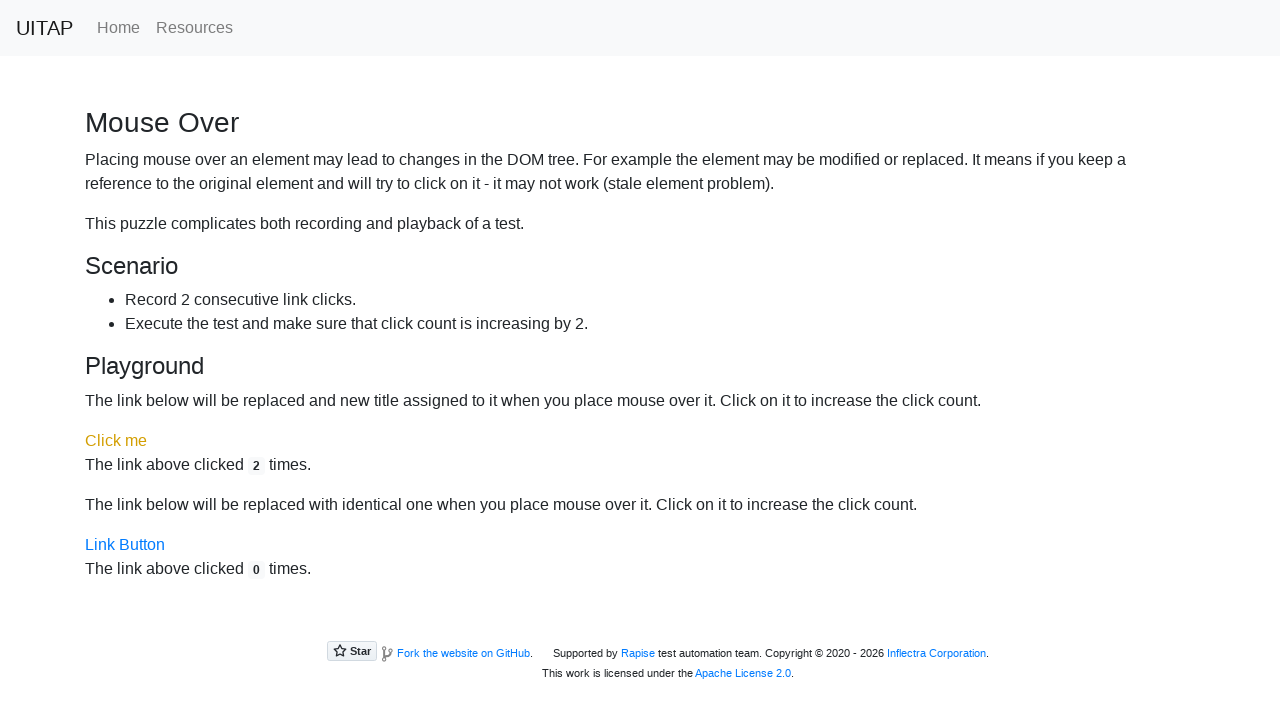